Tests customer registration form by filling in customer name, age, address, phone number, and email fields, then submitting the form.

Starting URL: http://webapps.tekstac.com/CustomerRegistration/

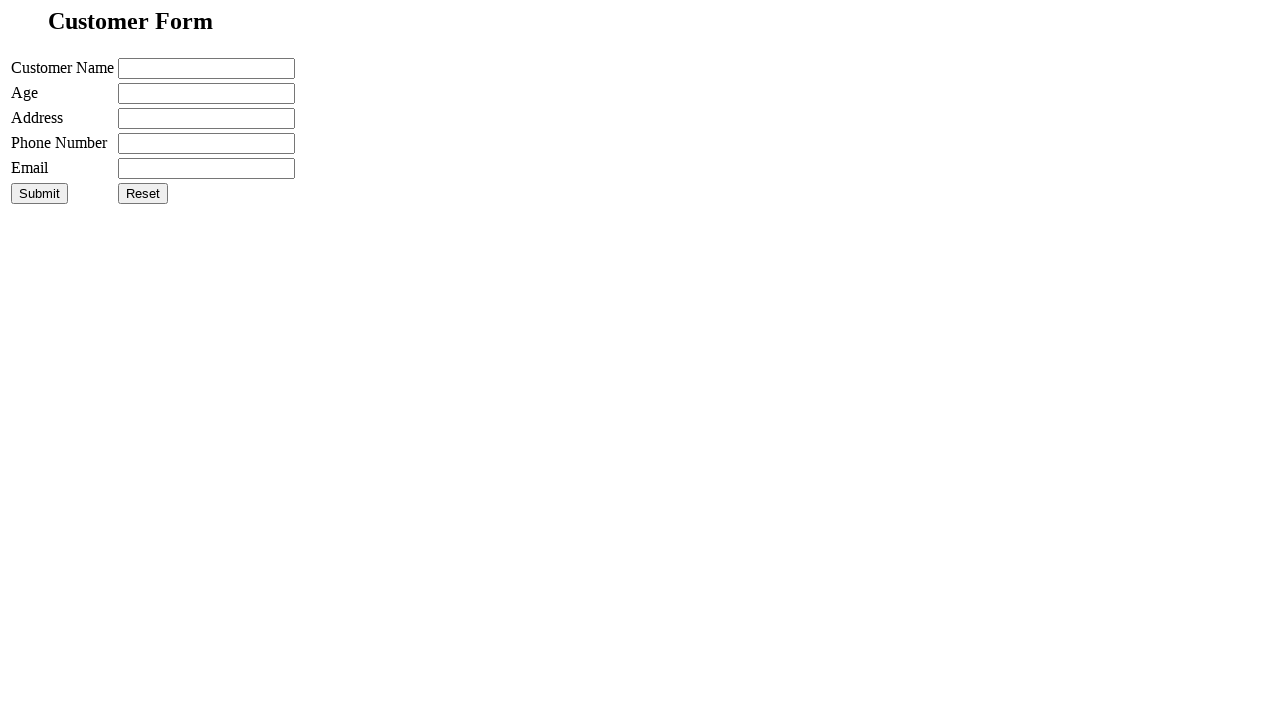

Filled customer name field with 'John Anderson' on input[name='cname']
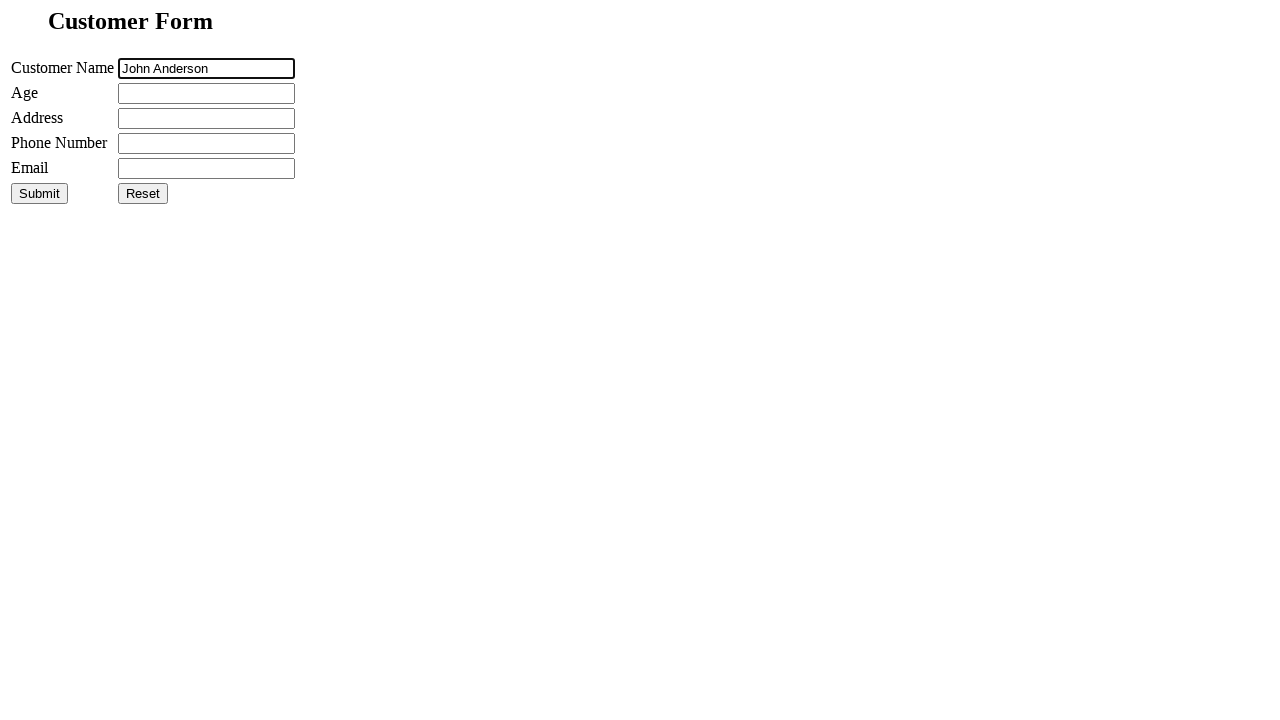

Filled age field with '34' on input[name='age']
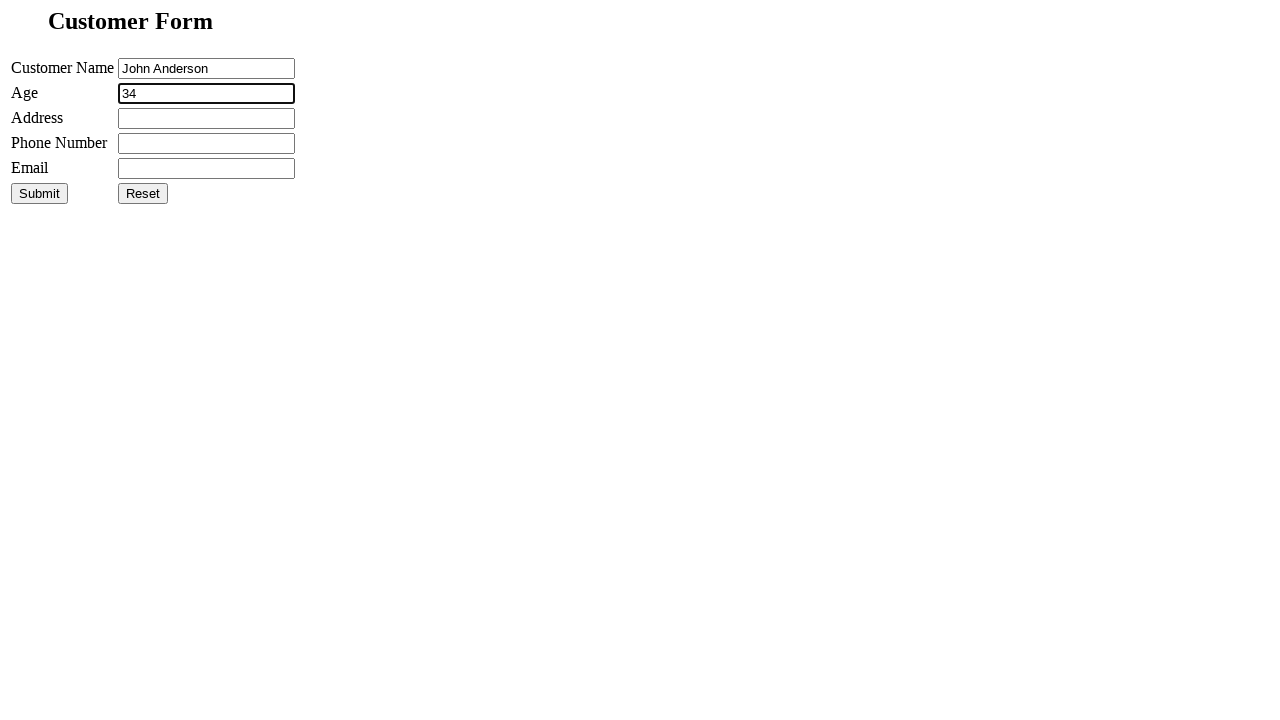

Filled address field with '742 Evergreen Terrace, Springfield' on input[name='address']
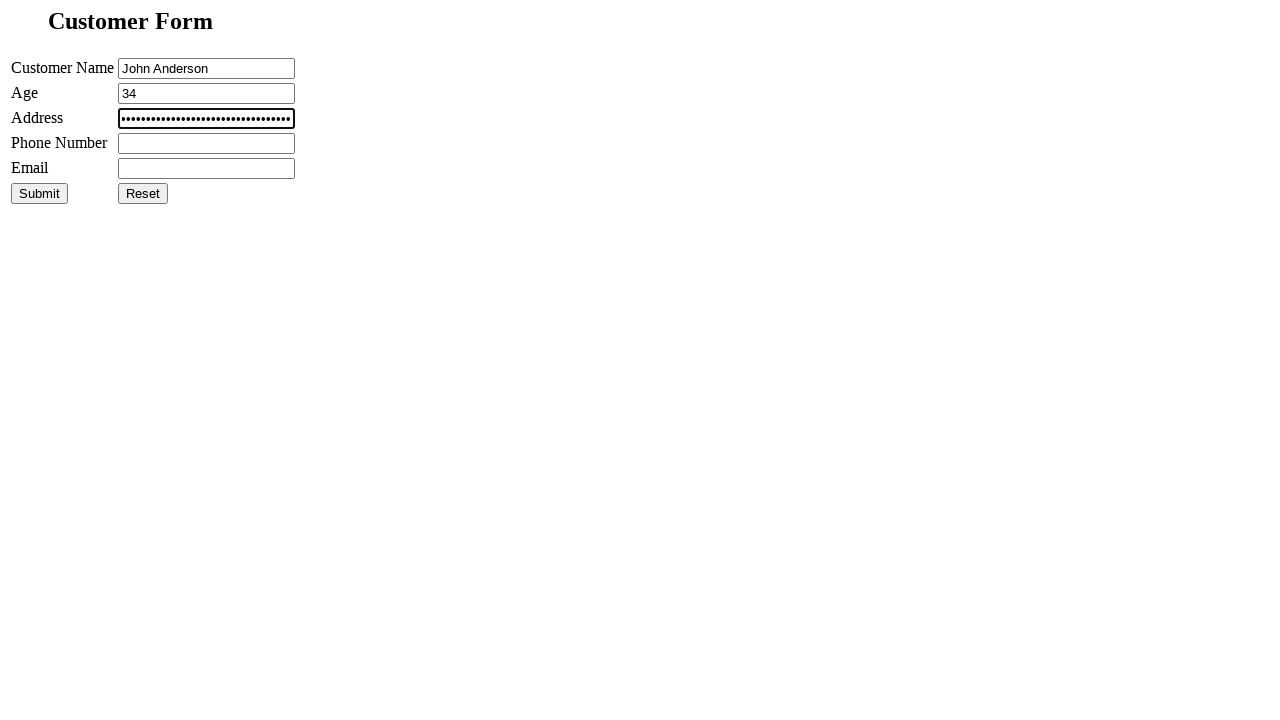

Filled phone number field with '5551234567' on input[name='phonenumber']
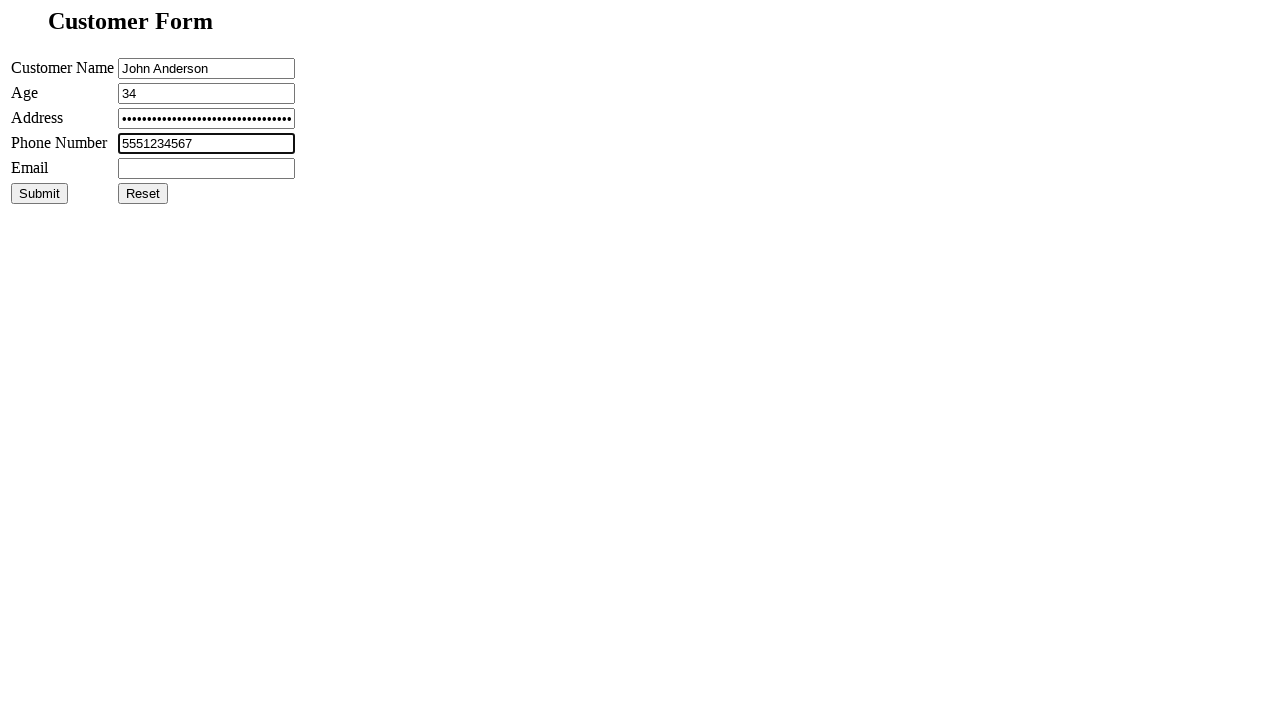

Filled email field with 'john.anderson@example.com' on input[name='email']
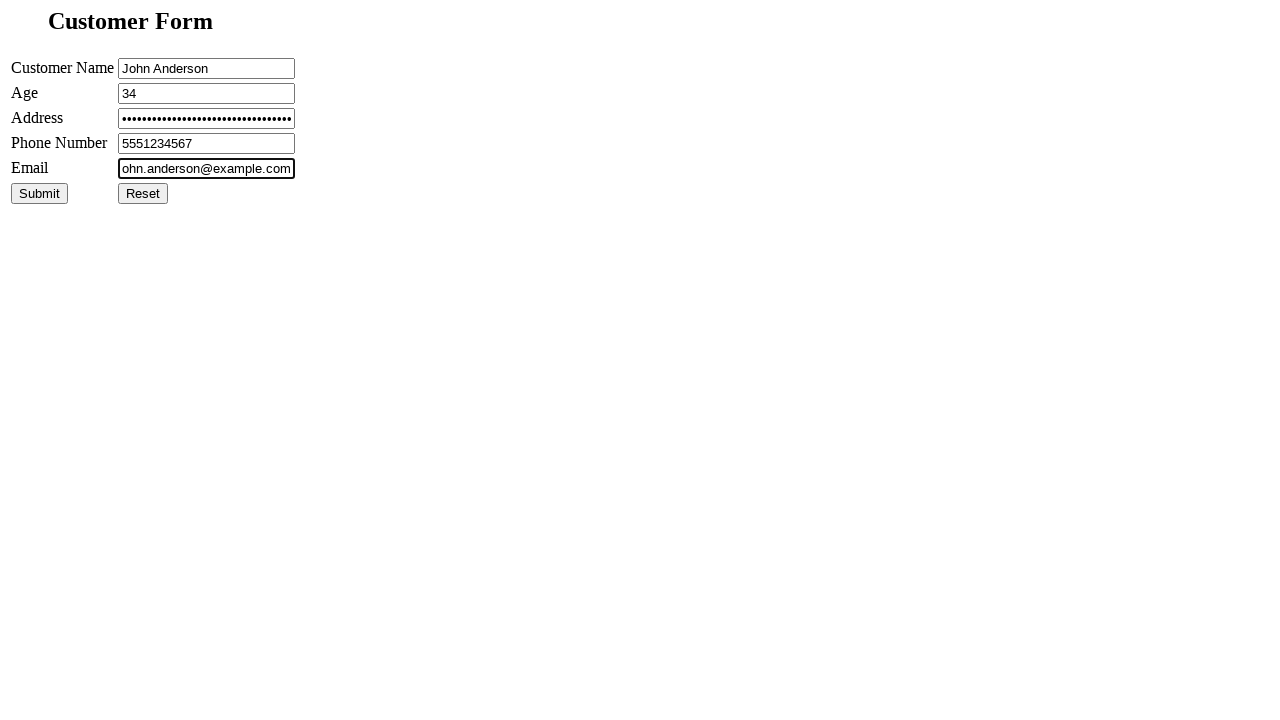

Clicked submit button to register customer at (40, 193) on #submit
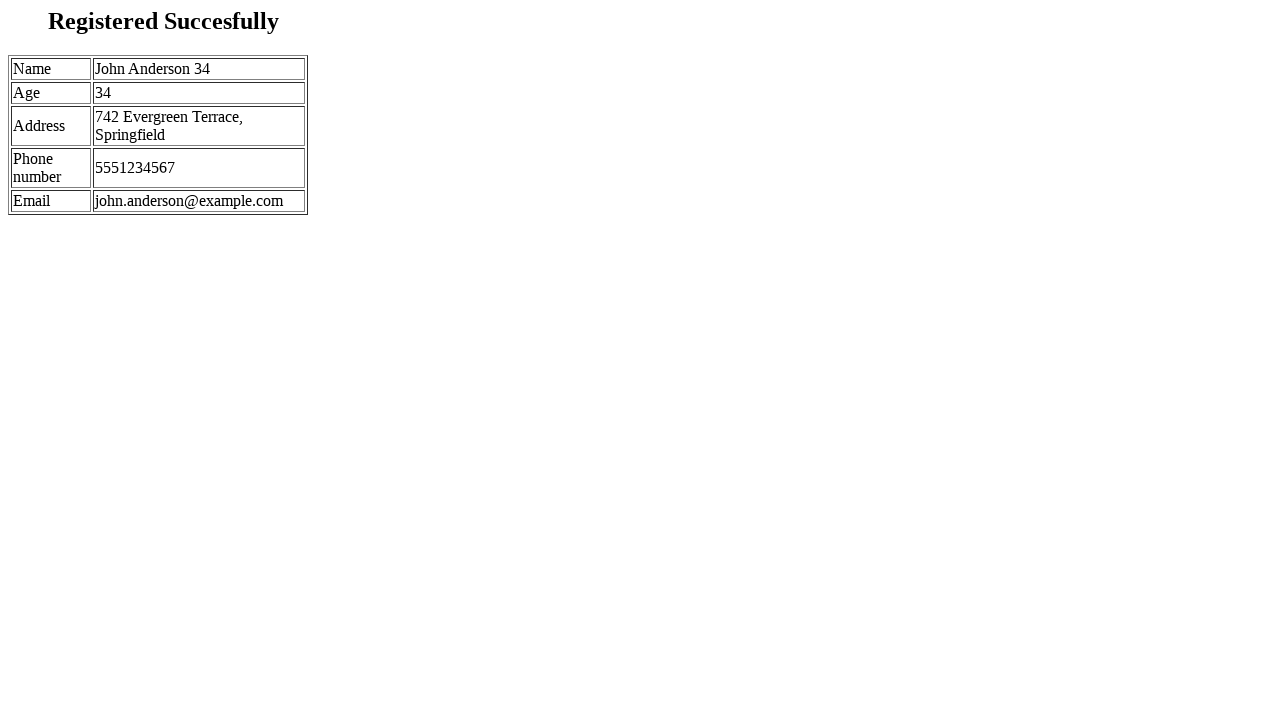

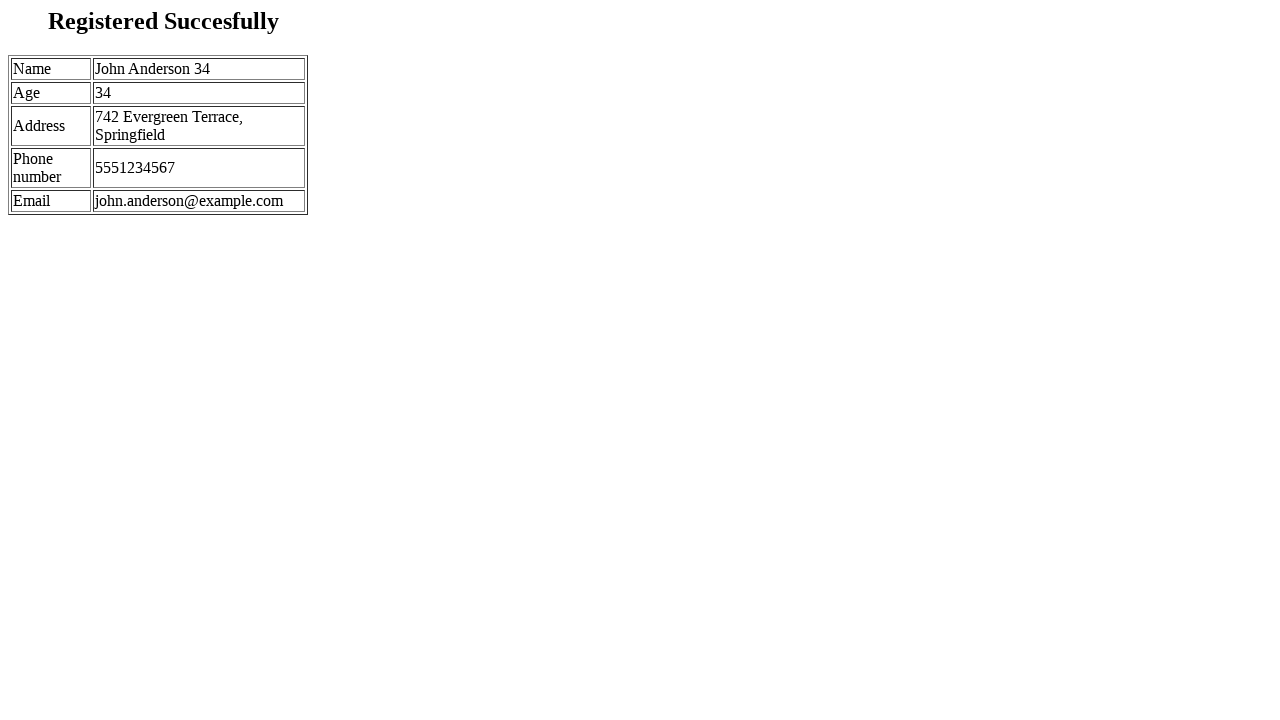